Tests modal dialog functionality by opening and closing both small and large modal dialogs, verifying they appear and disappear correctly.

Starting URL: https://demoqa.com/modal-dialogs

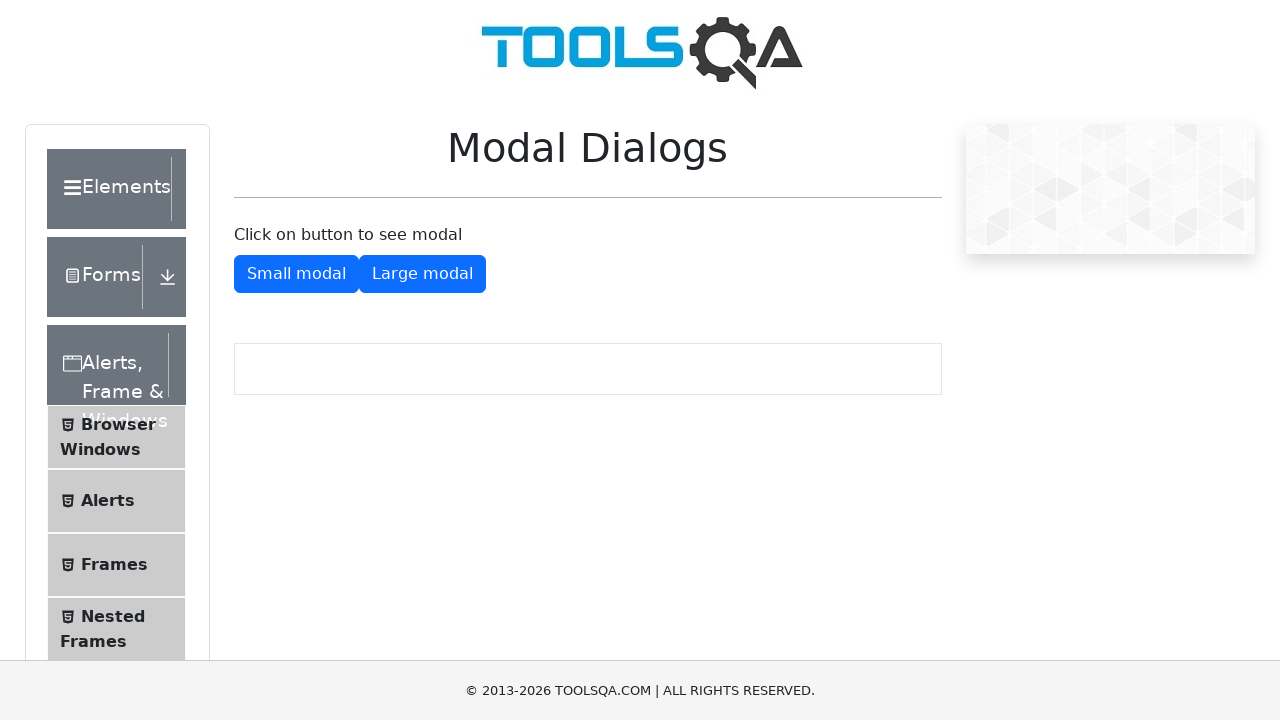

Clicked button to open small modal dialog at (296, 274) on #showSmallModal
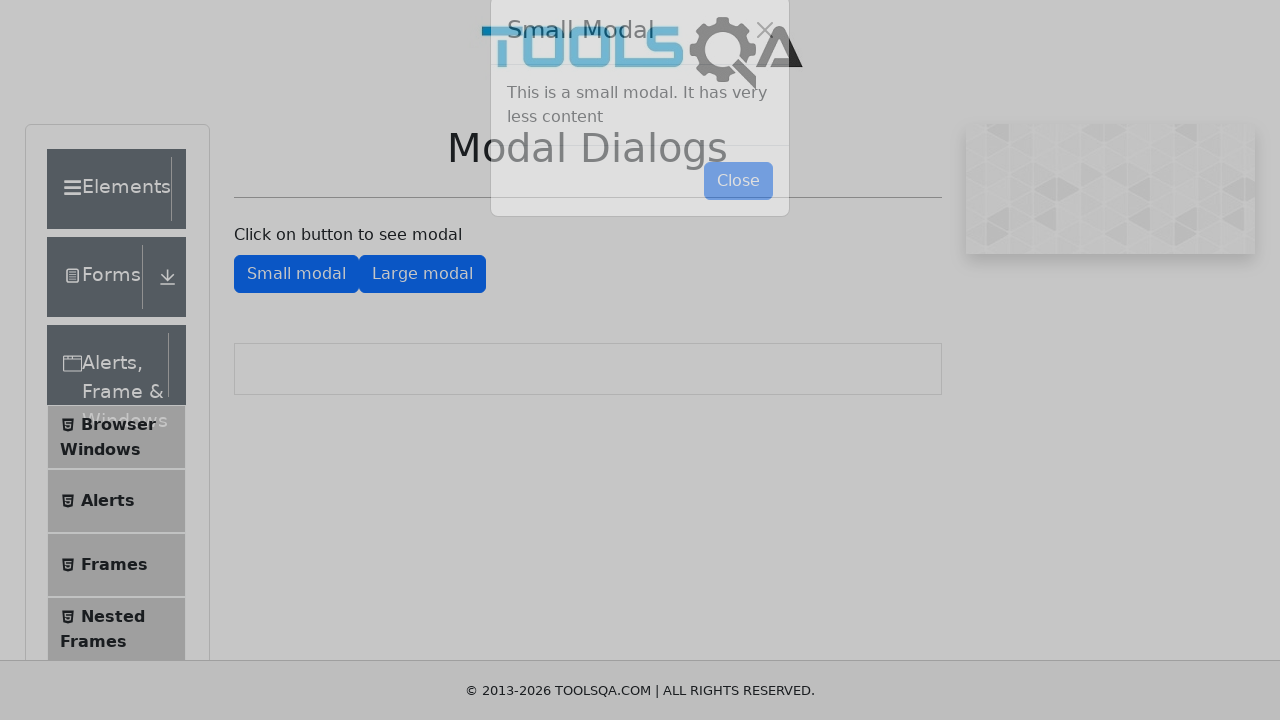

Small modal dialog appeared and is visible
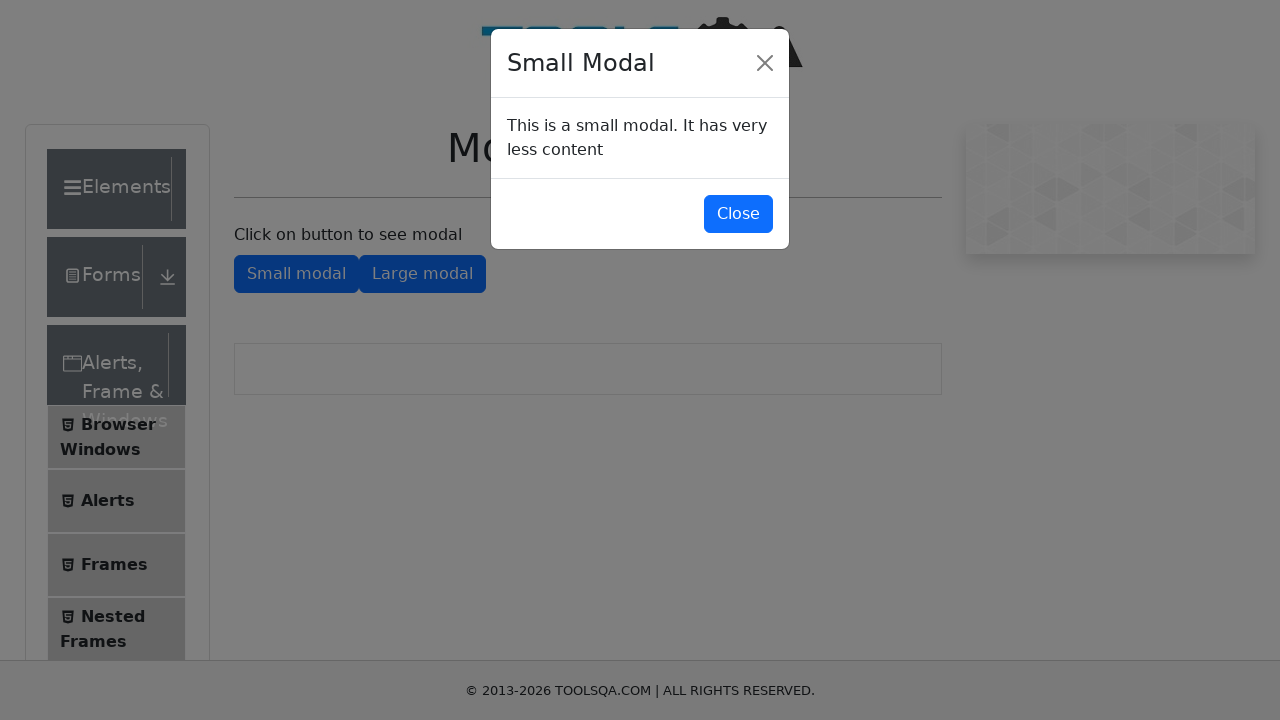

Clicked button to close small modal dialog at (738, 214) on #closeSmallModal
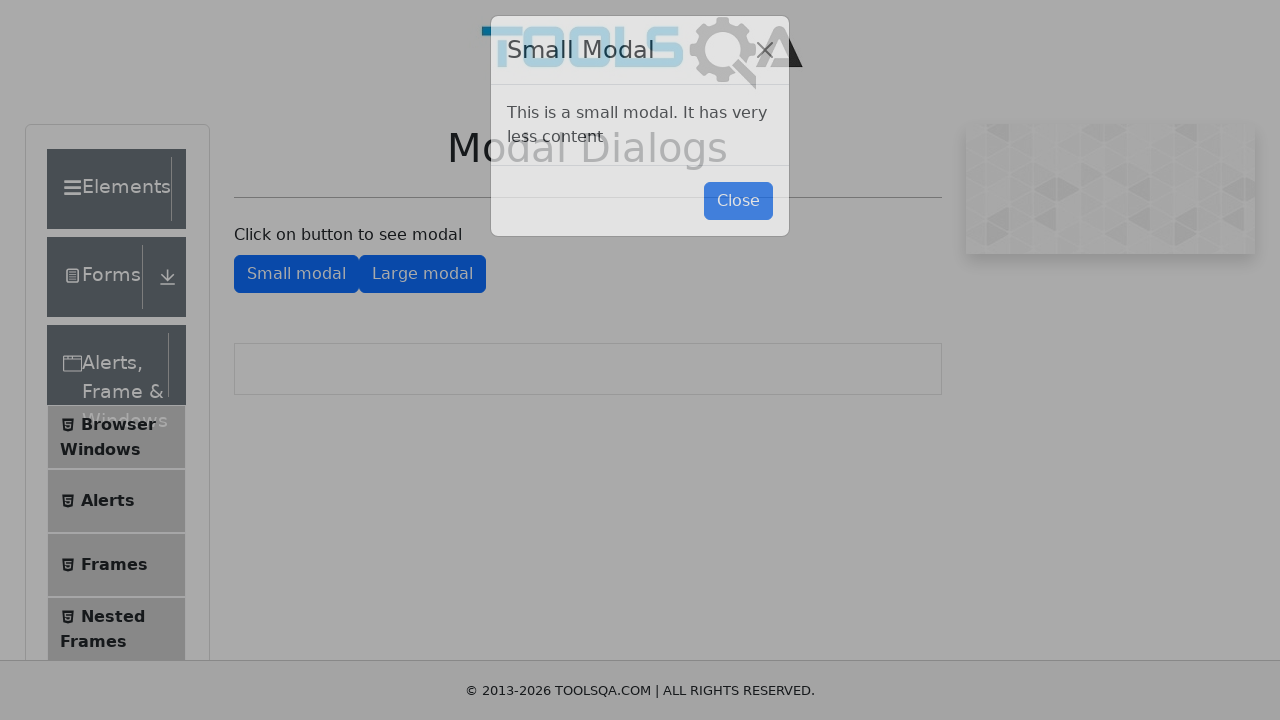

Small modal dialog closed and is no longer visible
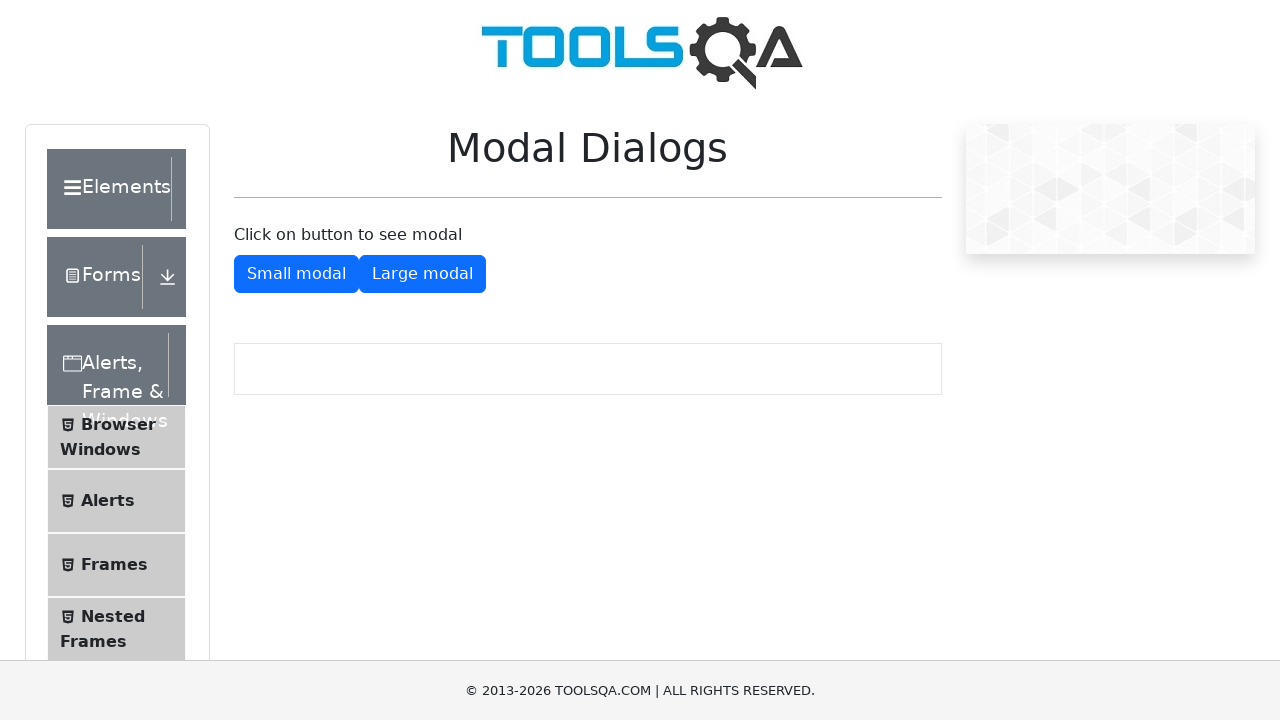

Clicked button to open large modal dialog at (422, 274) on #showLargeModal
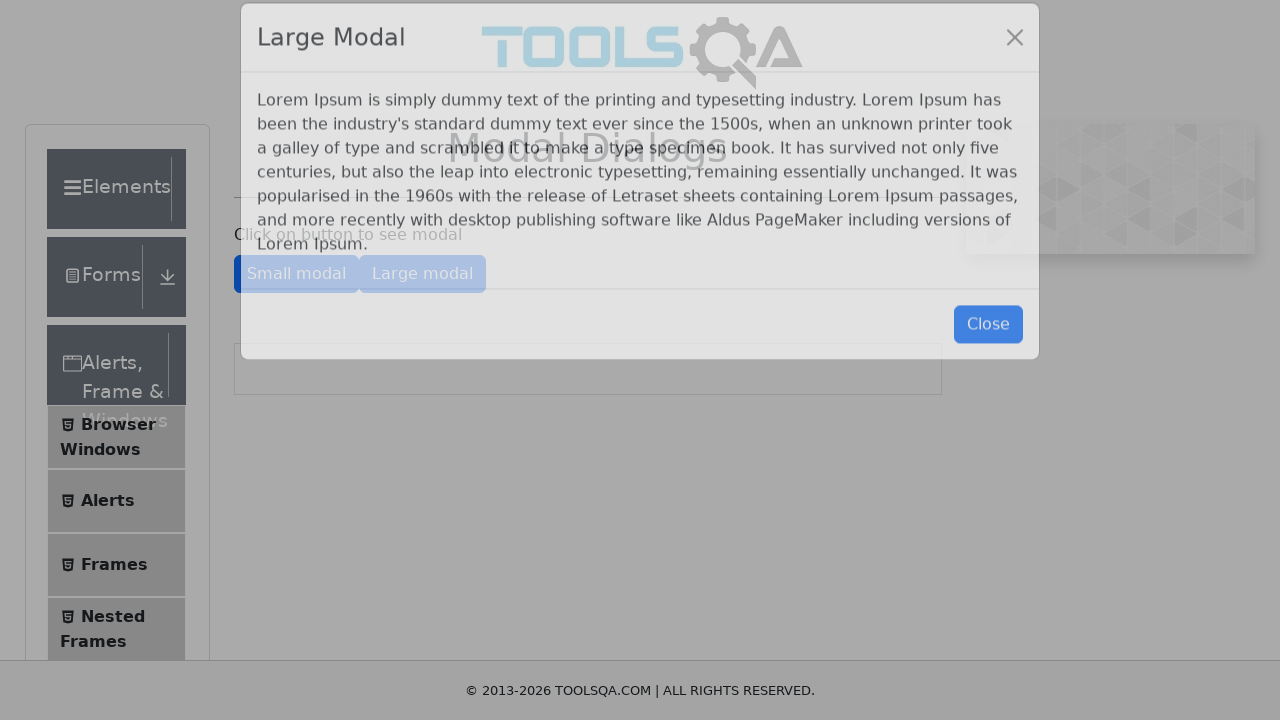

Large modal dialog appeared and is visible
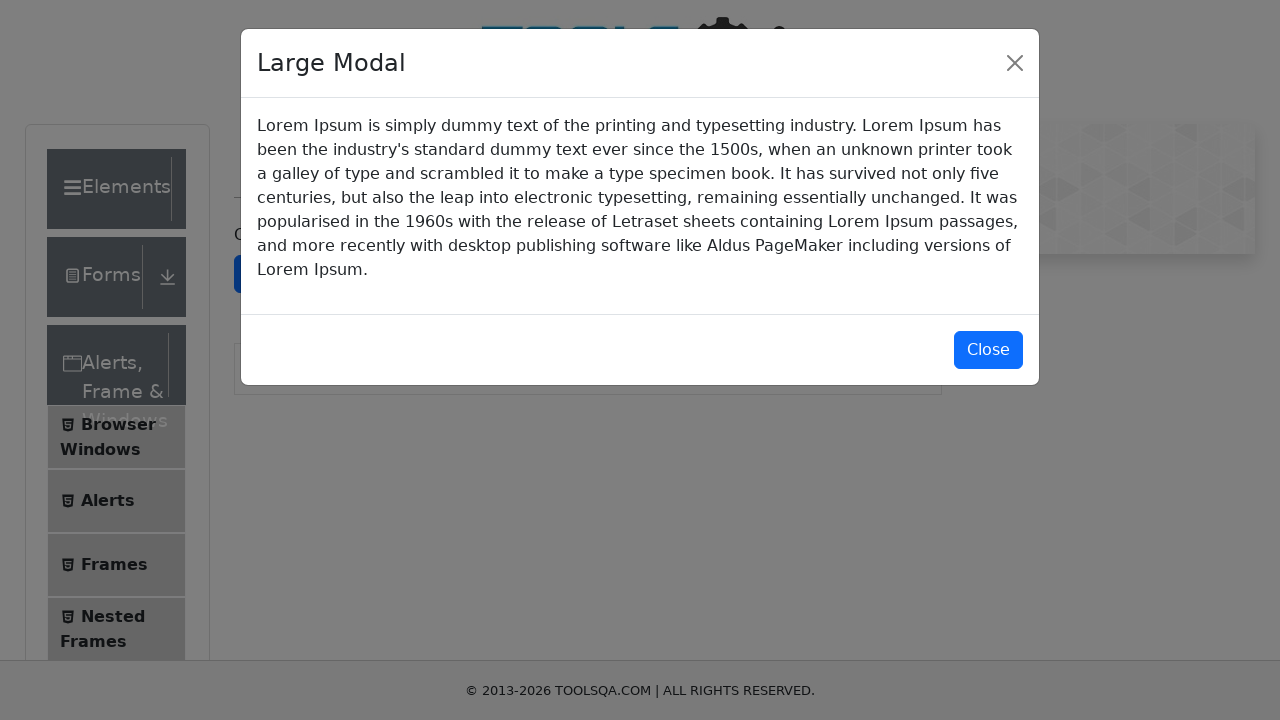

Clicked button to close large modal dialog at (988, 350) on #closeLargeModal
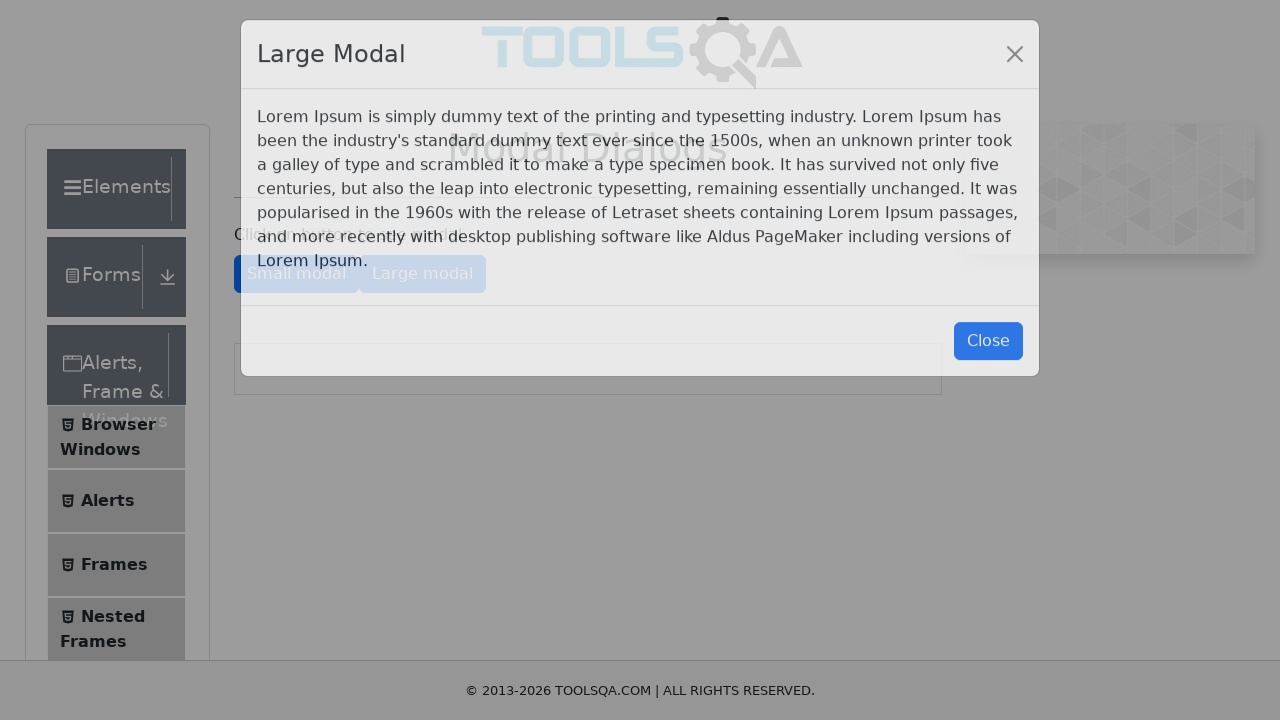

Large modal dialog closed and is no longer visible
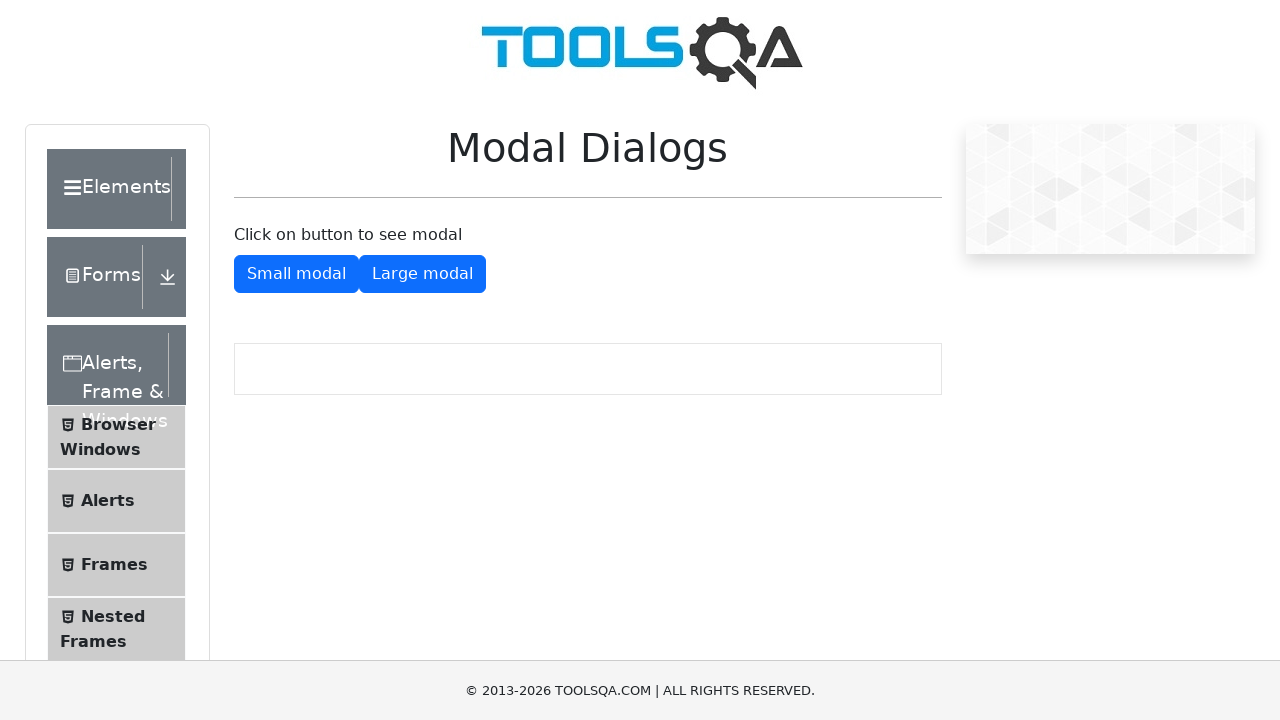

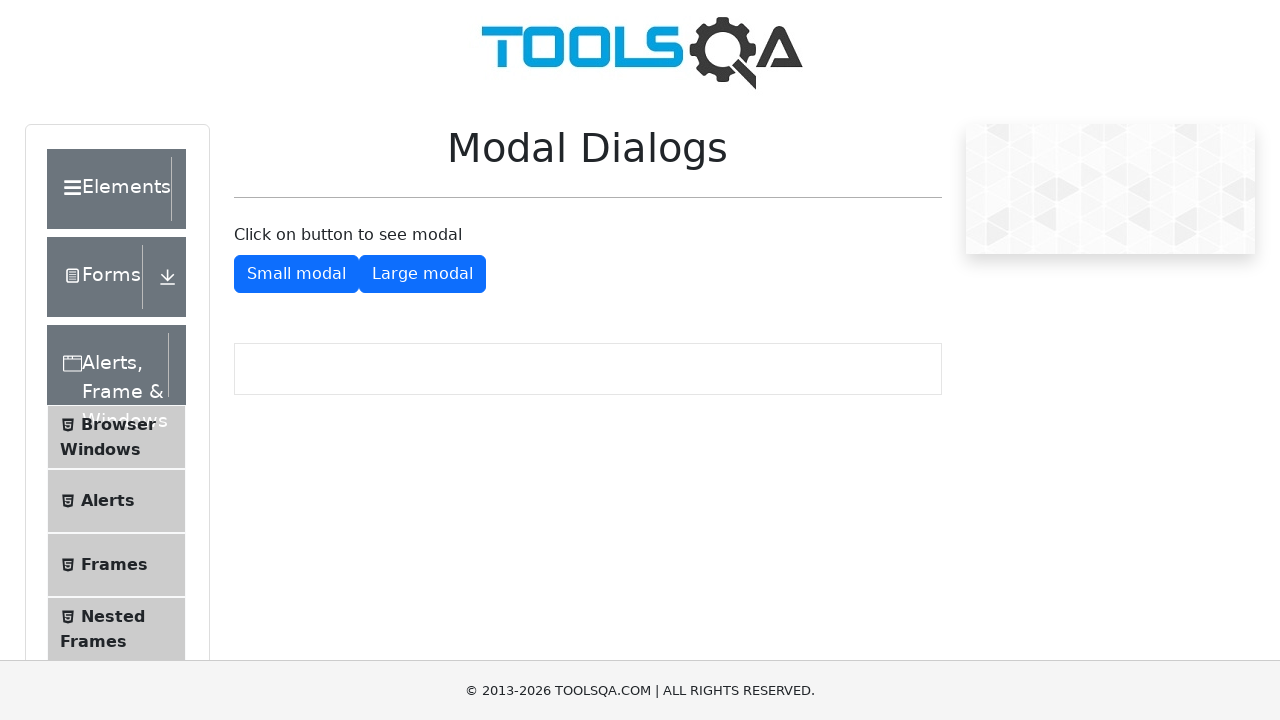